Validates that the mortgage calculator page has the correct title "Mortgage Calculator"

Starting URL: https://www.mortgagecalculator.org/

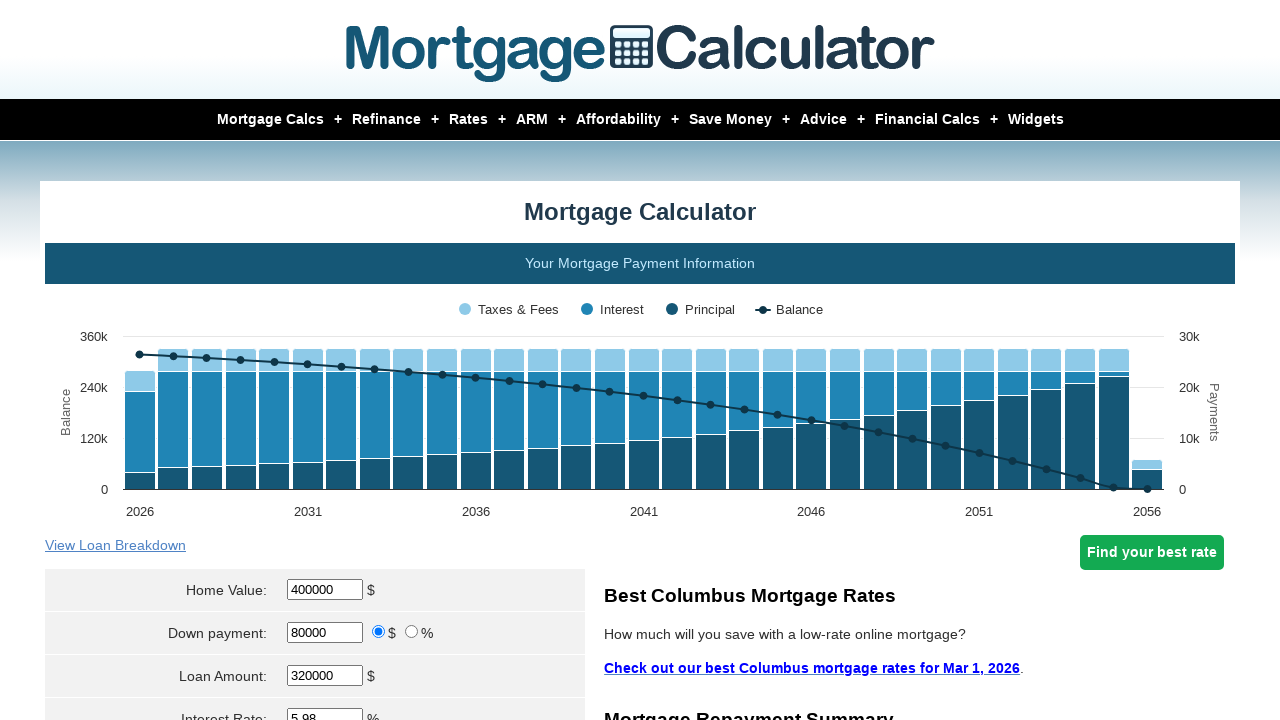

Navigated to https://www.mortgagecalculator.org/
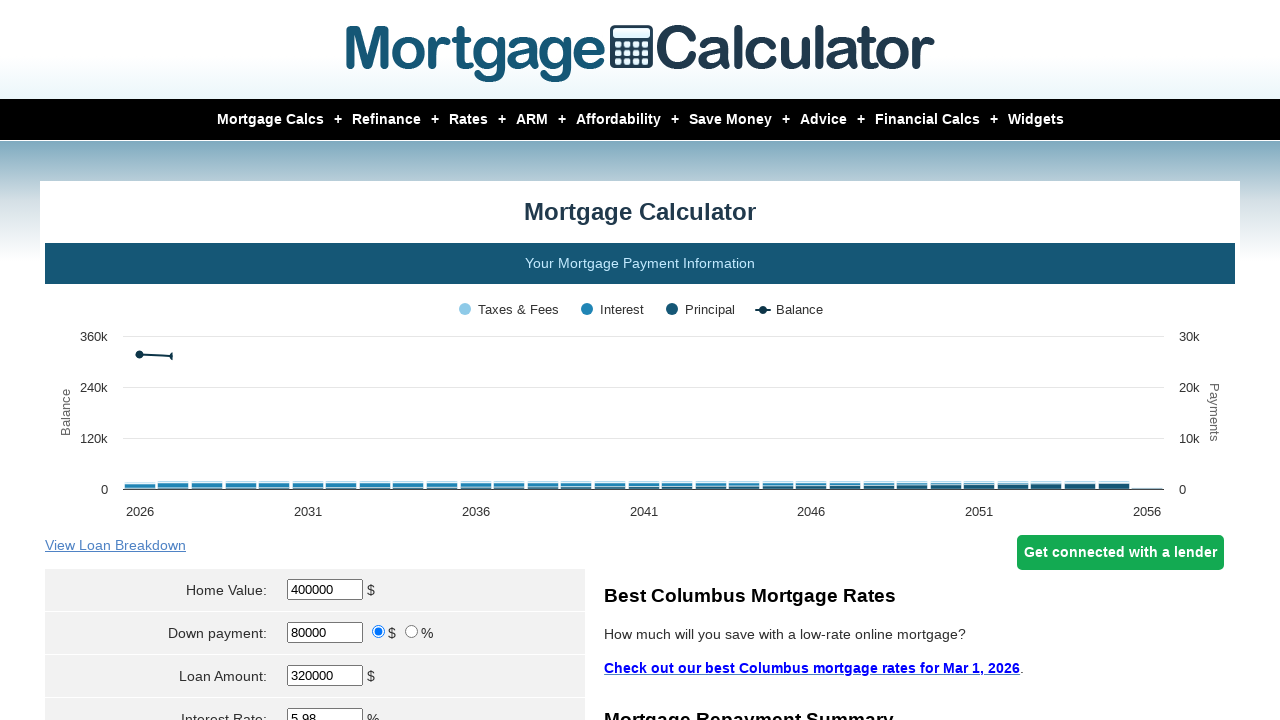

Validated page title is 'Mortgage Calculator'
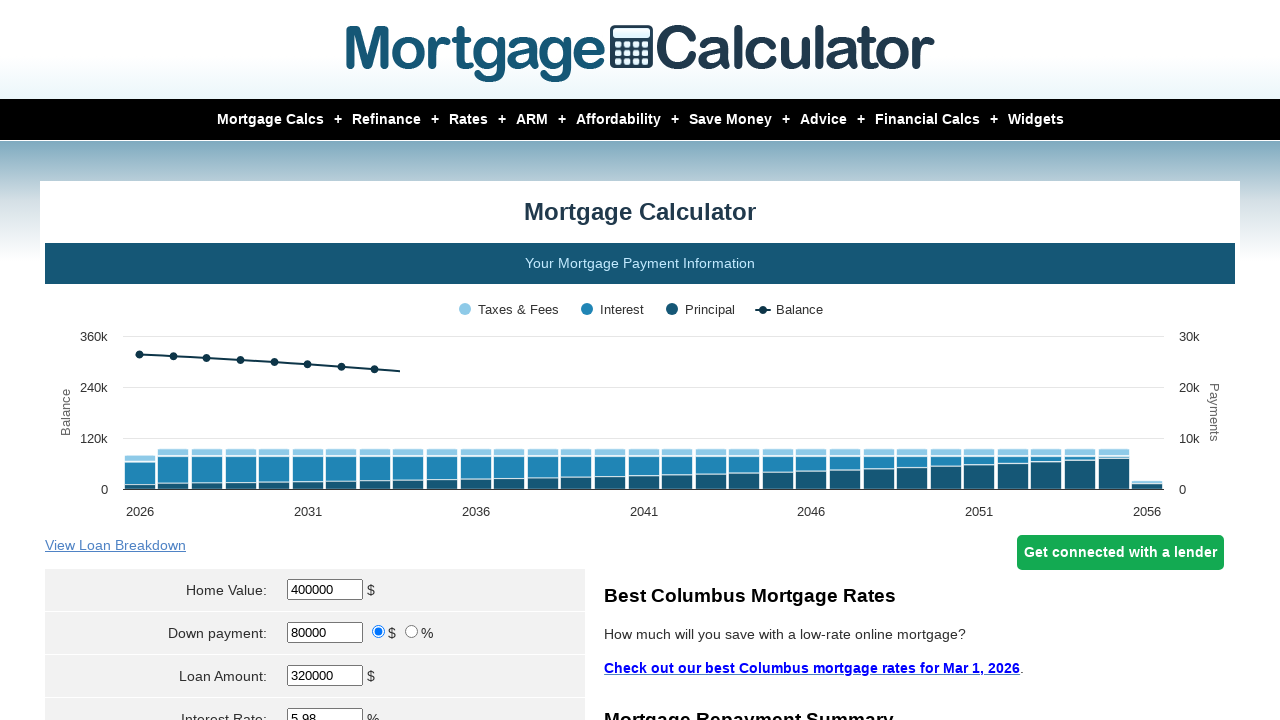

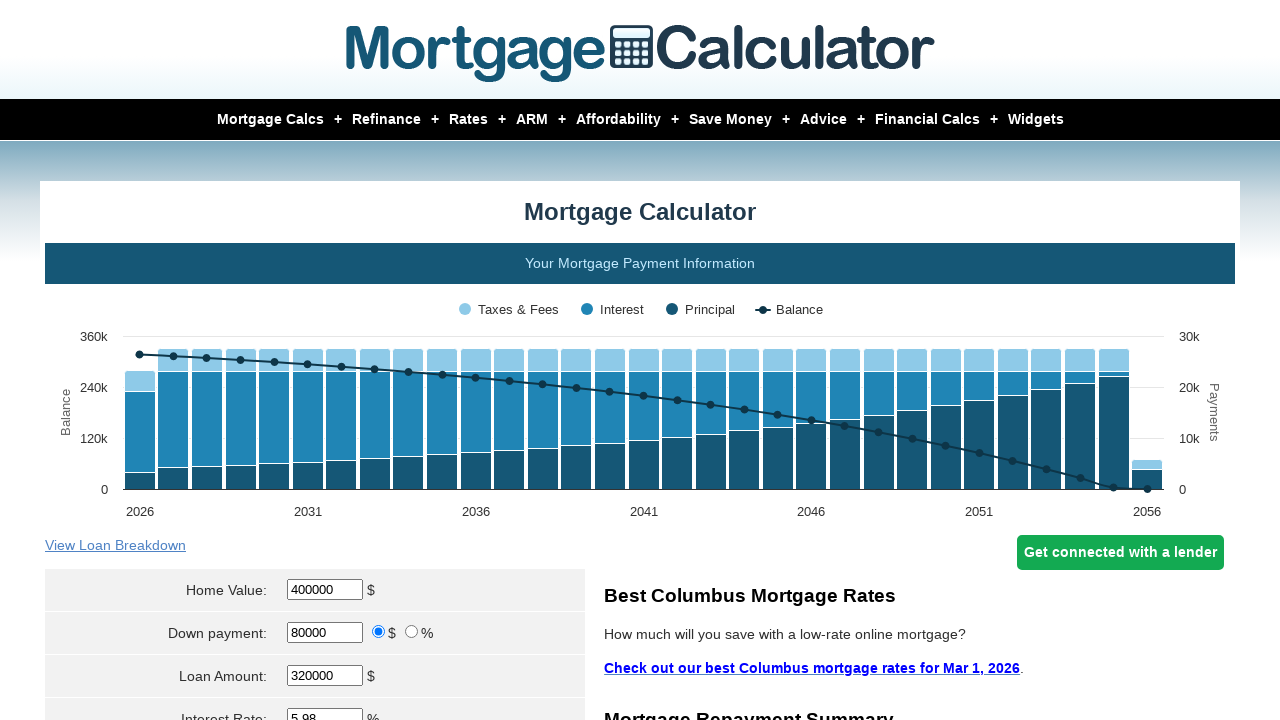